Navigates to the LambdaTest homepage and verifies the page loads successfully.

Starting URL: https://www.lambdatest.com/

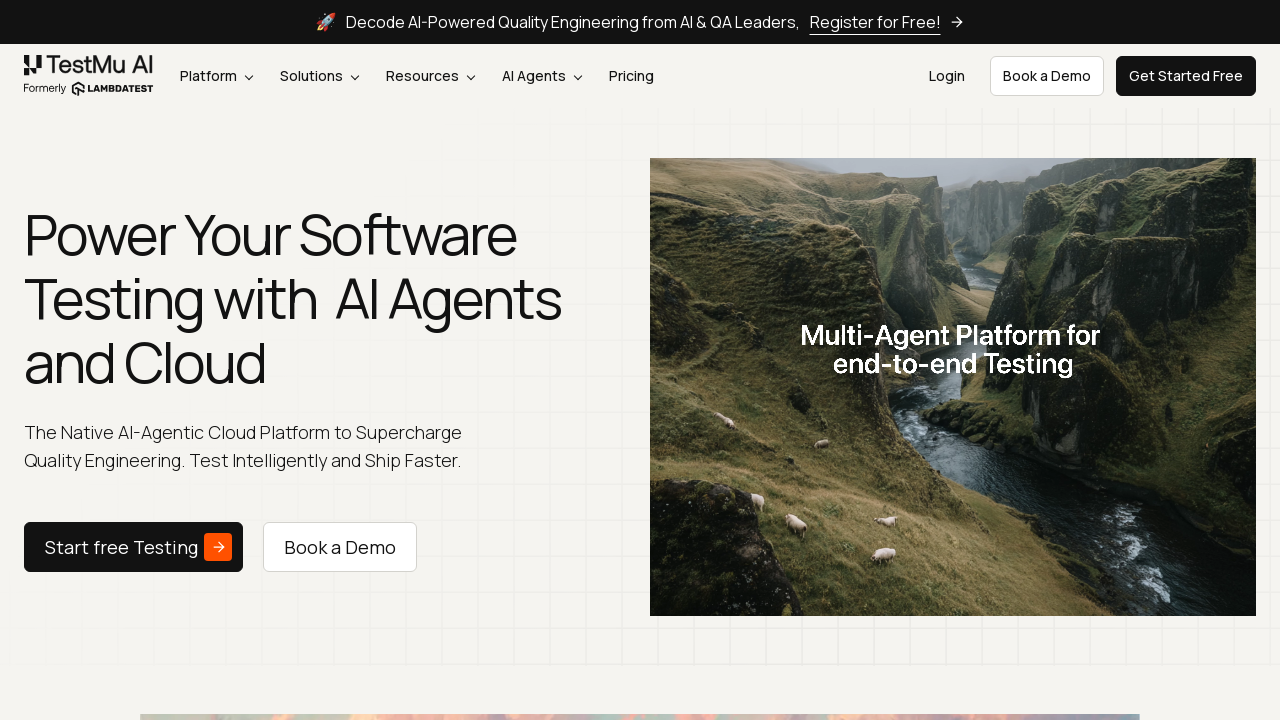

Navigated to LambdaTest homepage
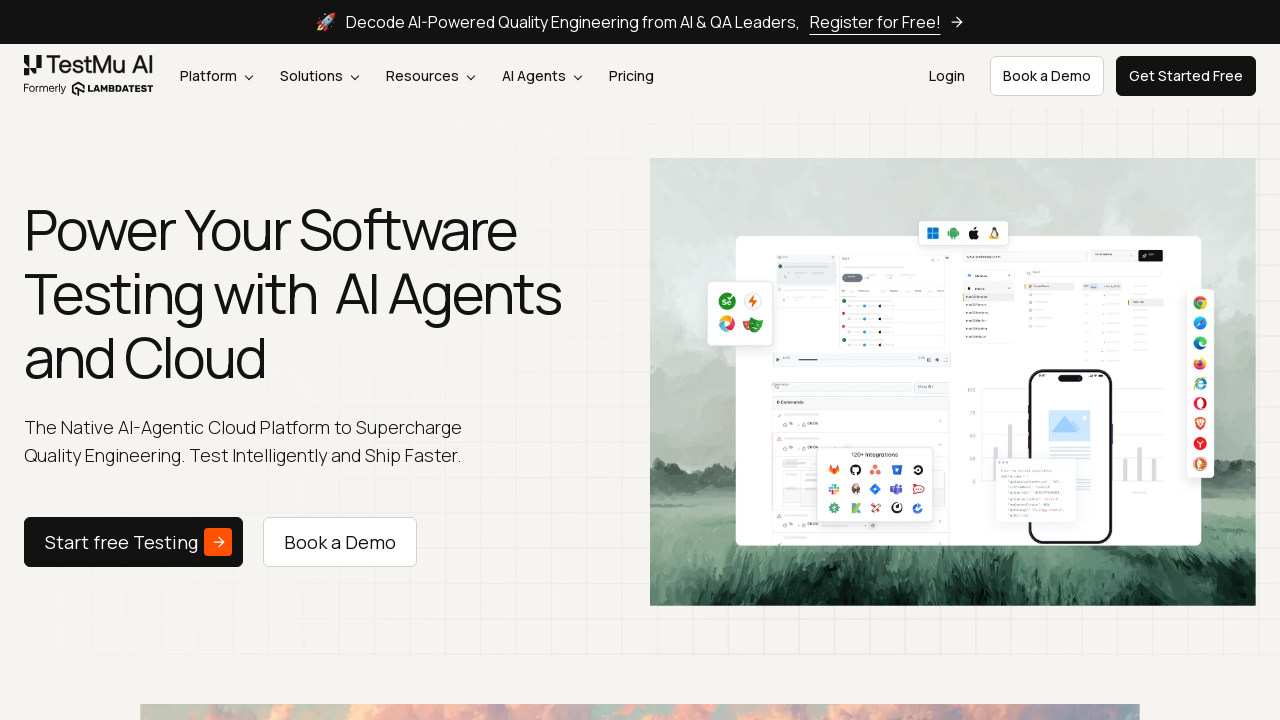

Page DOM content loaded successfully
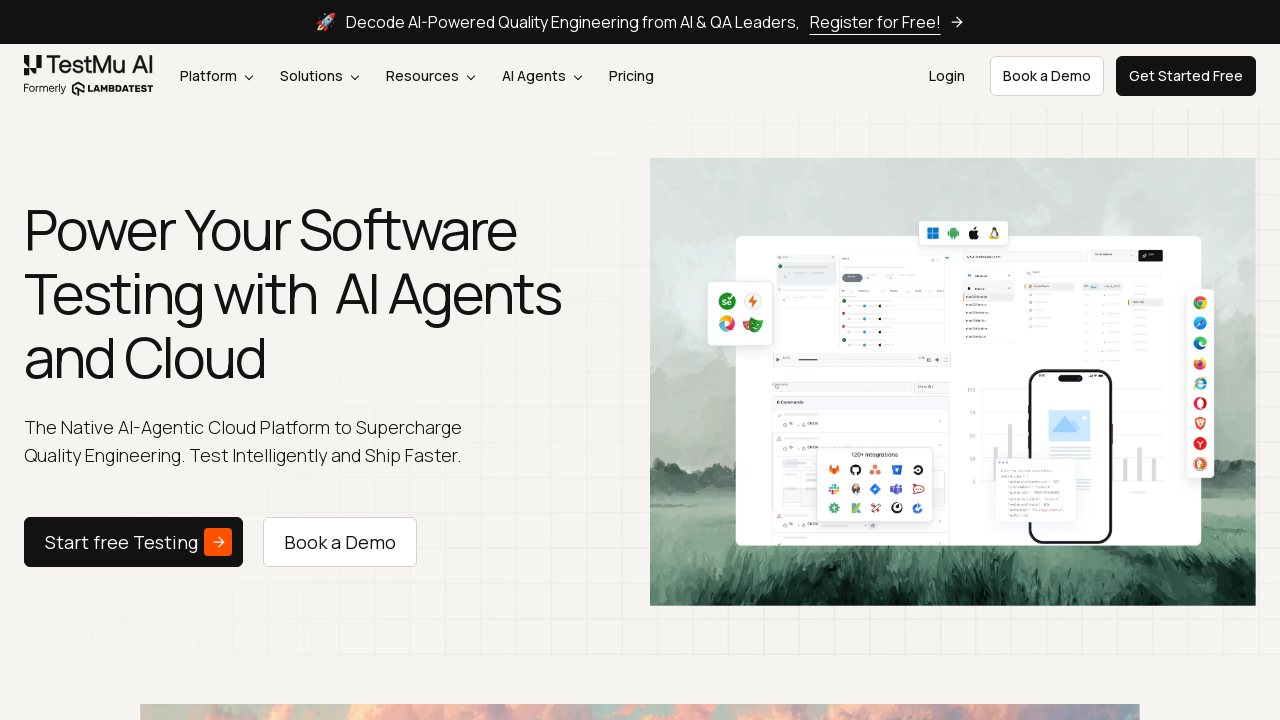

Body element is visible, confirming page loaded successfully
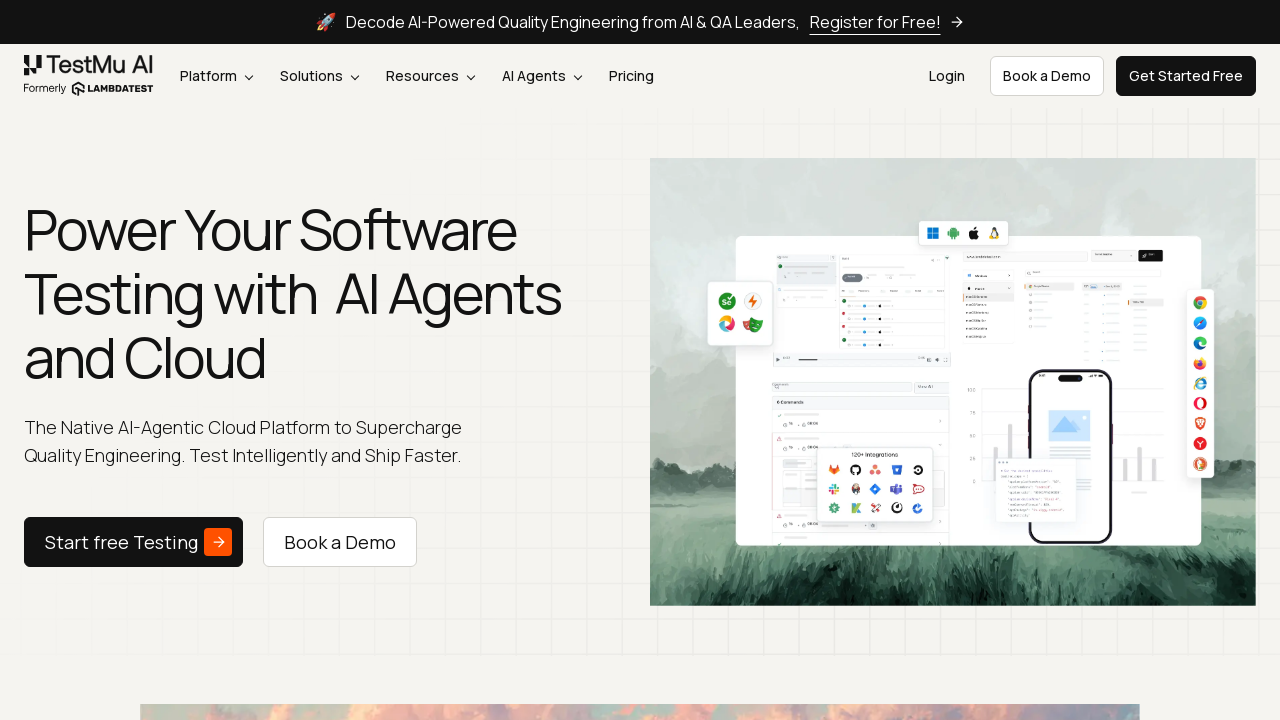

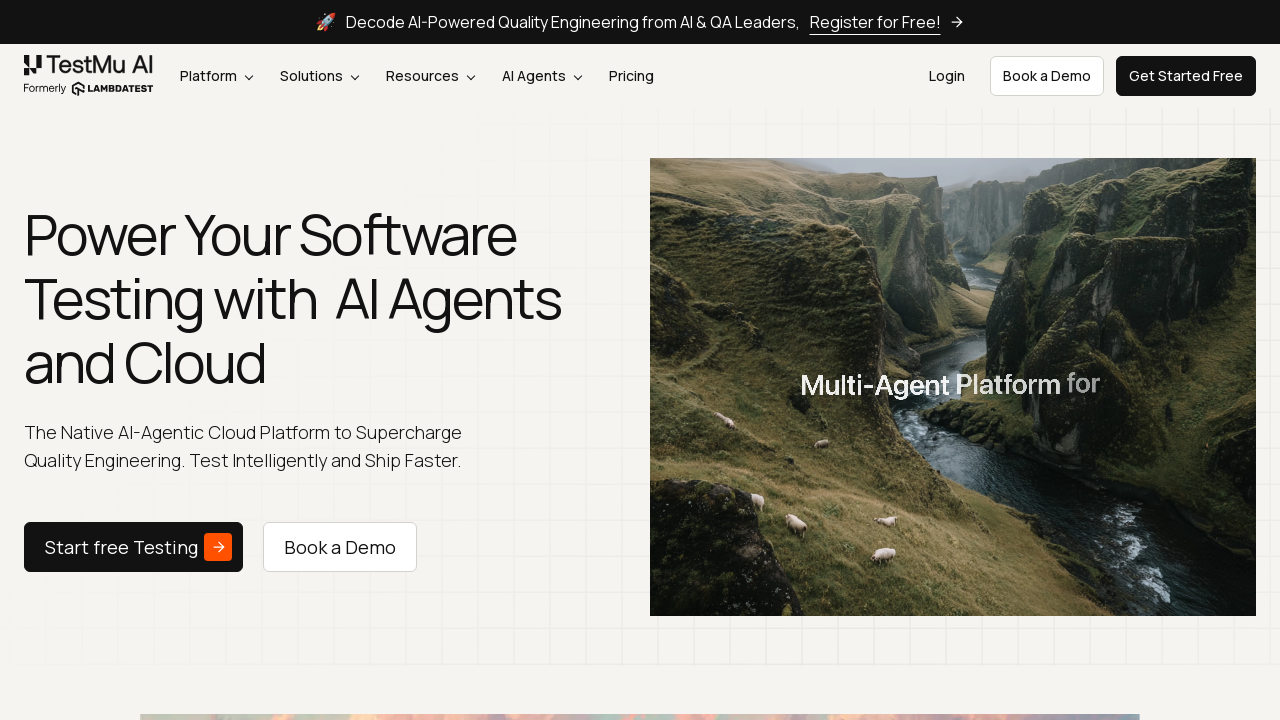